Tests handling a JavaScript alert by clicking the alert button, accepting the dialog, and verifying the result message

Starting URL: https://the-internet.herokuapp.com/javascript_alerts

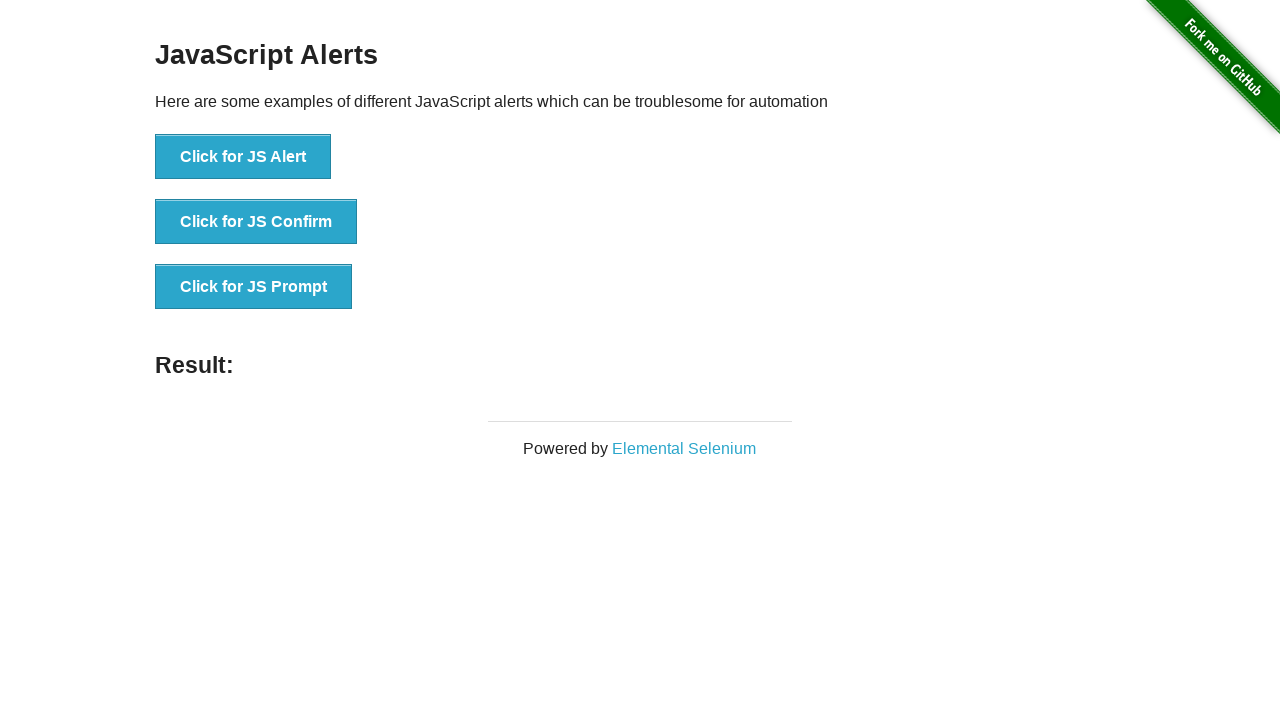

Set up dialog handler to accept JS alerts
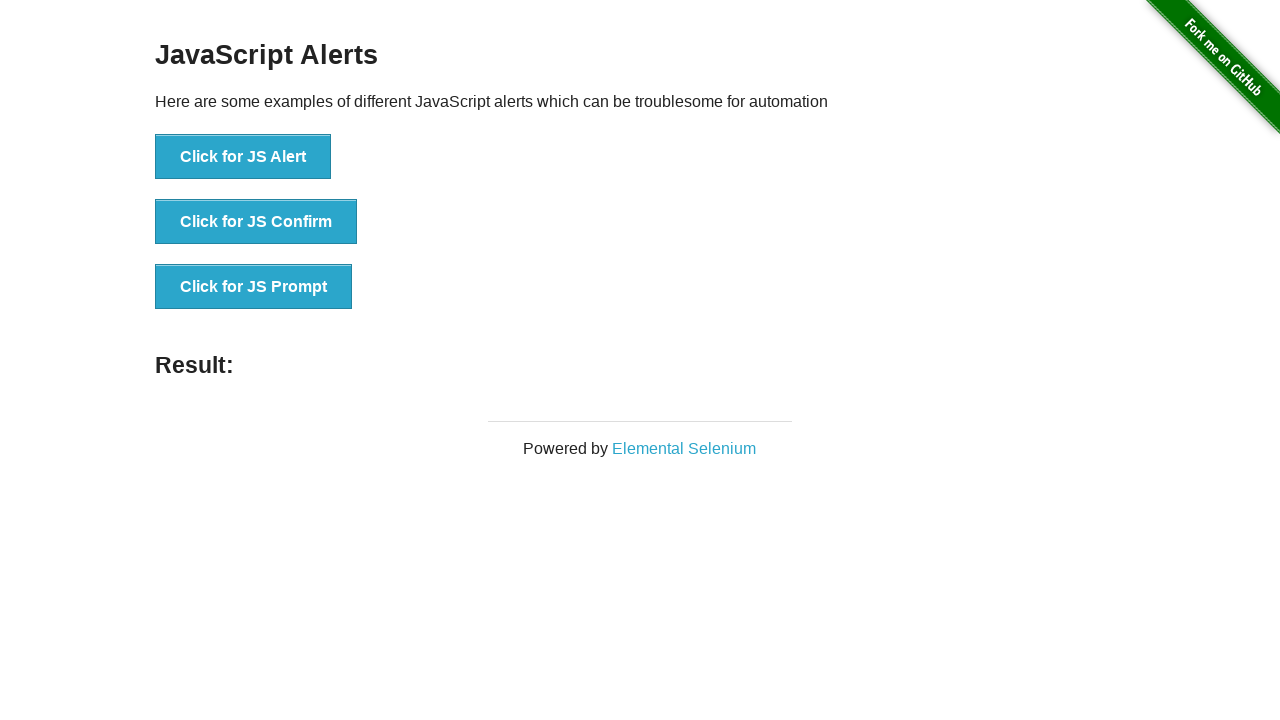

Clicked the JS Alert button at (243, 157) on xpath=//button[normalize-space(text())='Click for JS Alert']
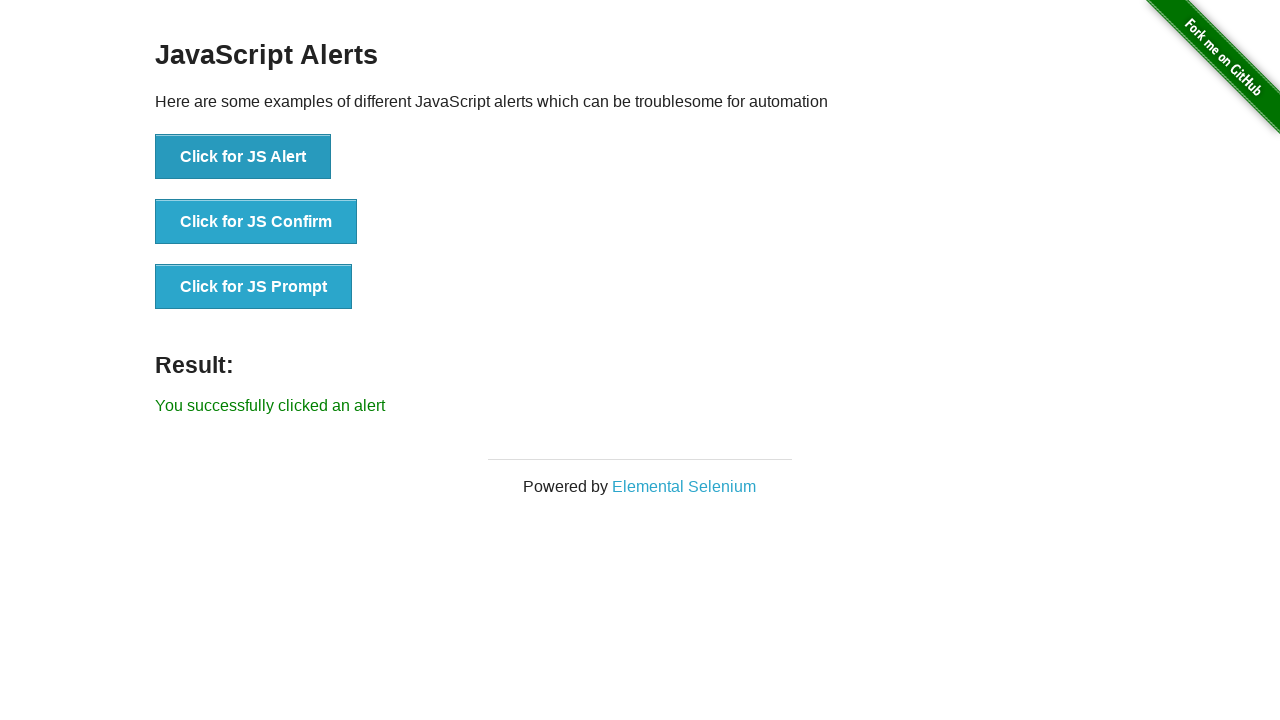

Waited for result message to appear
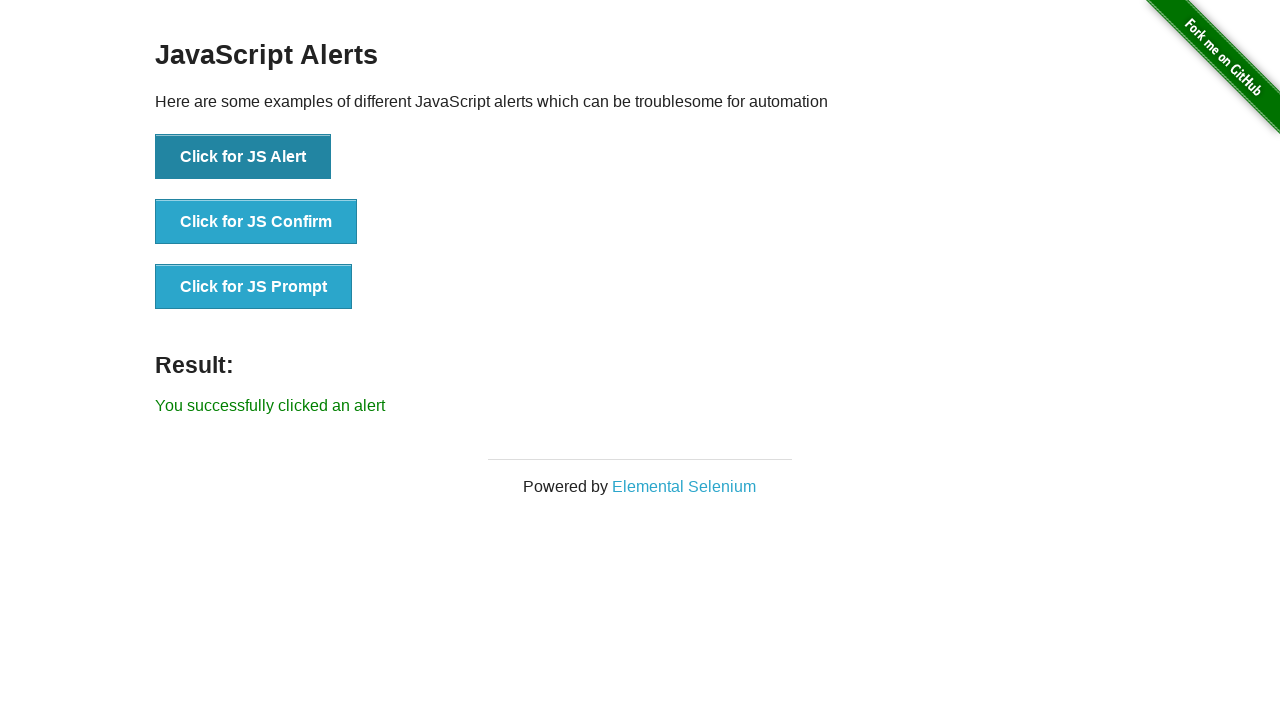

Retrieved result message text content
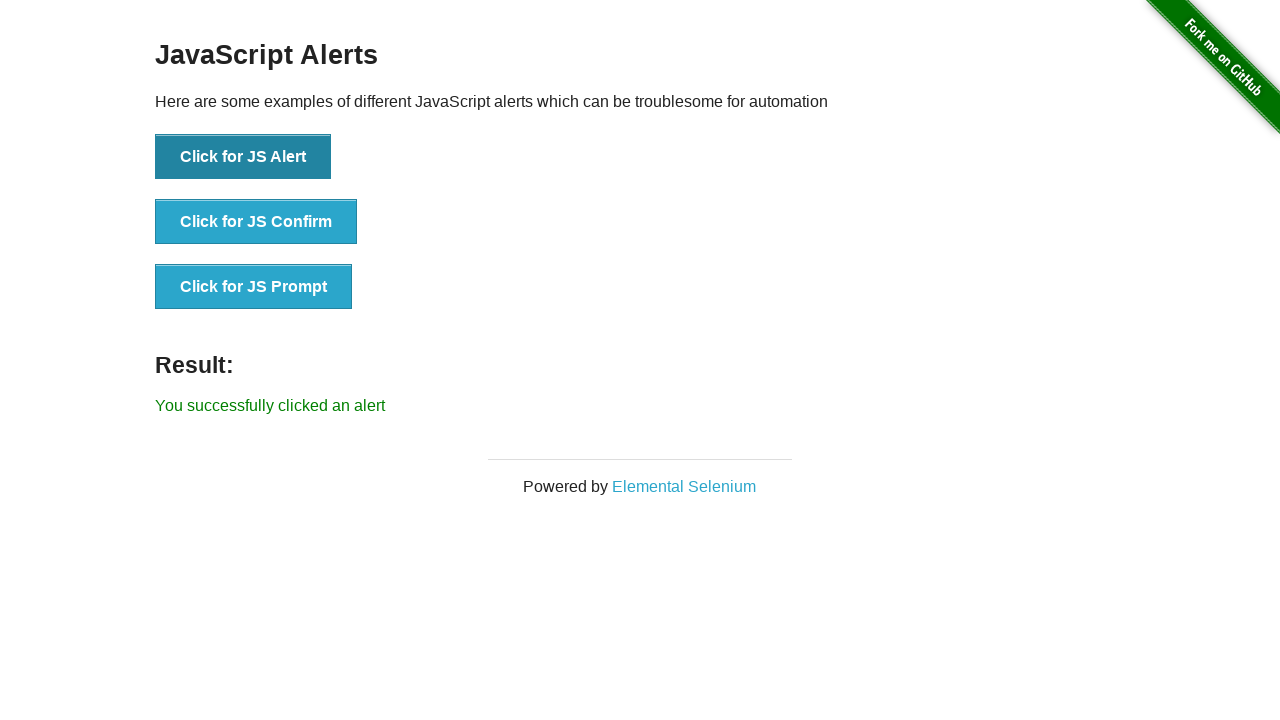

Verified result message matches expected text 'You successfully clicked an alert'
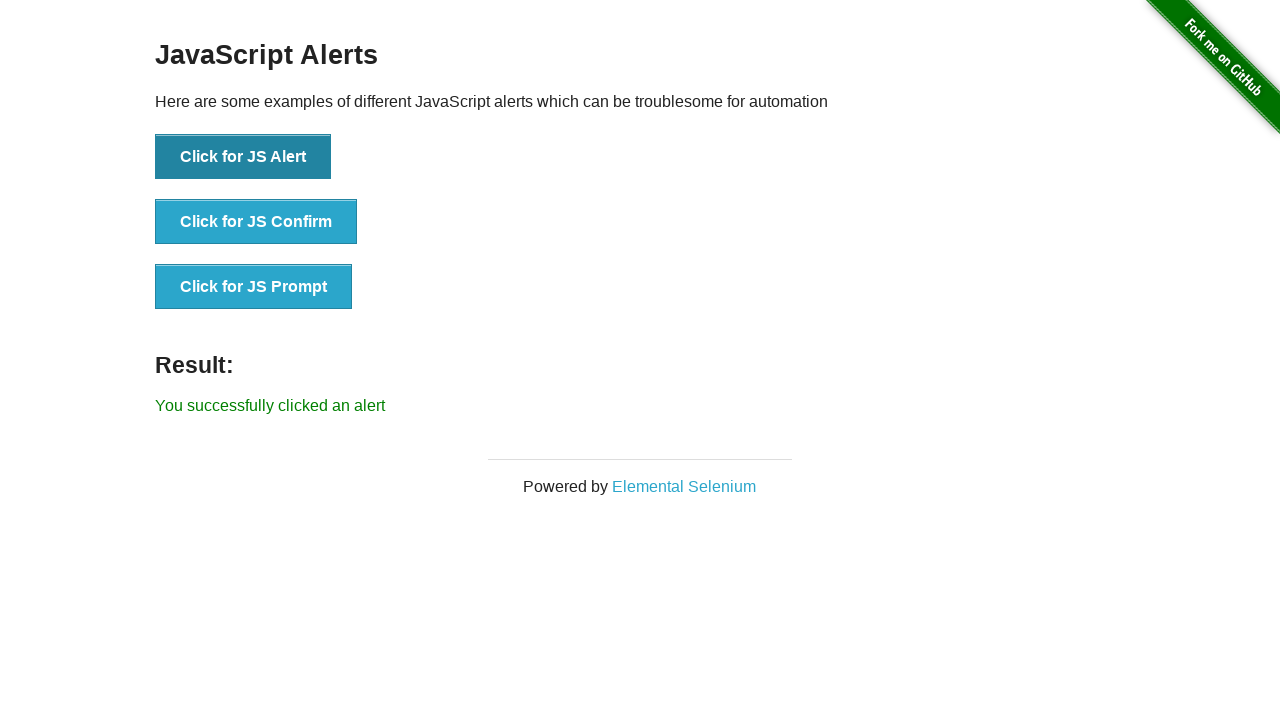

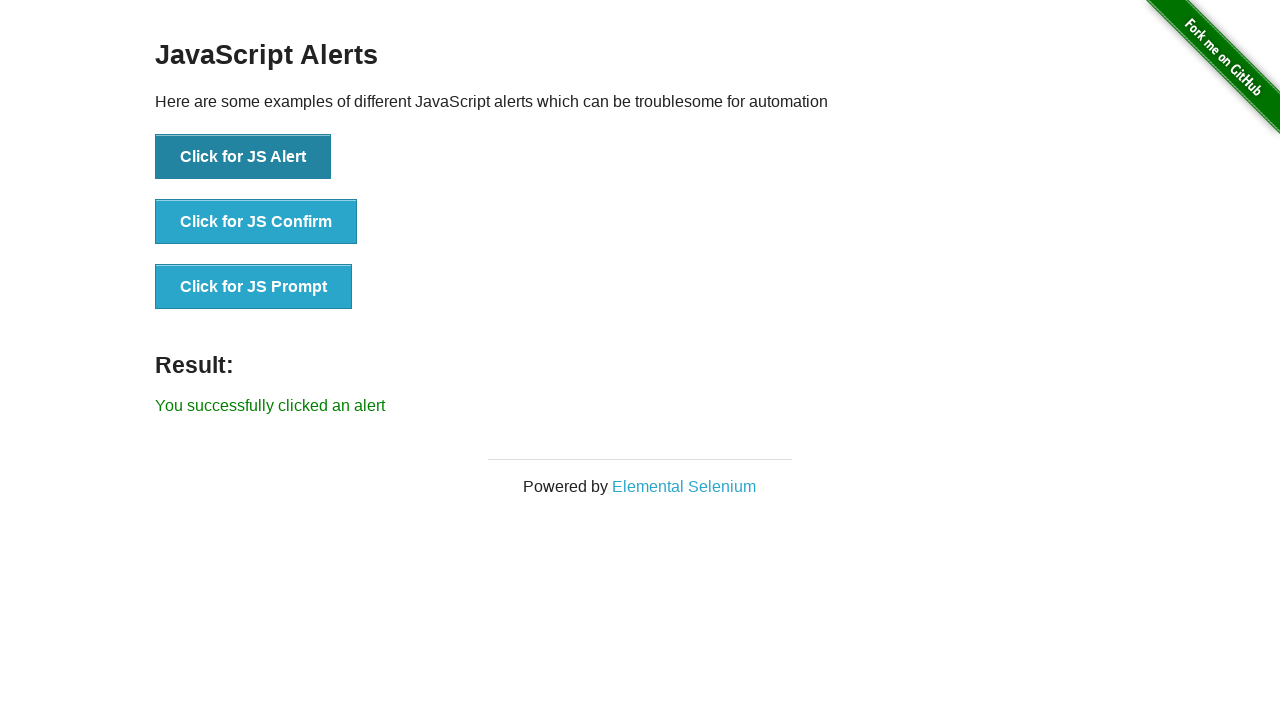